Tests adding todo items by filling the input field and pressing Enter, verifying items appear in the list

Starting URL: https://demo.playwright.dev/todomvc

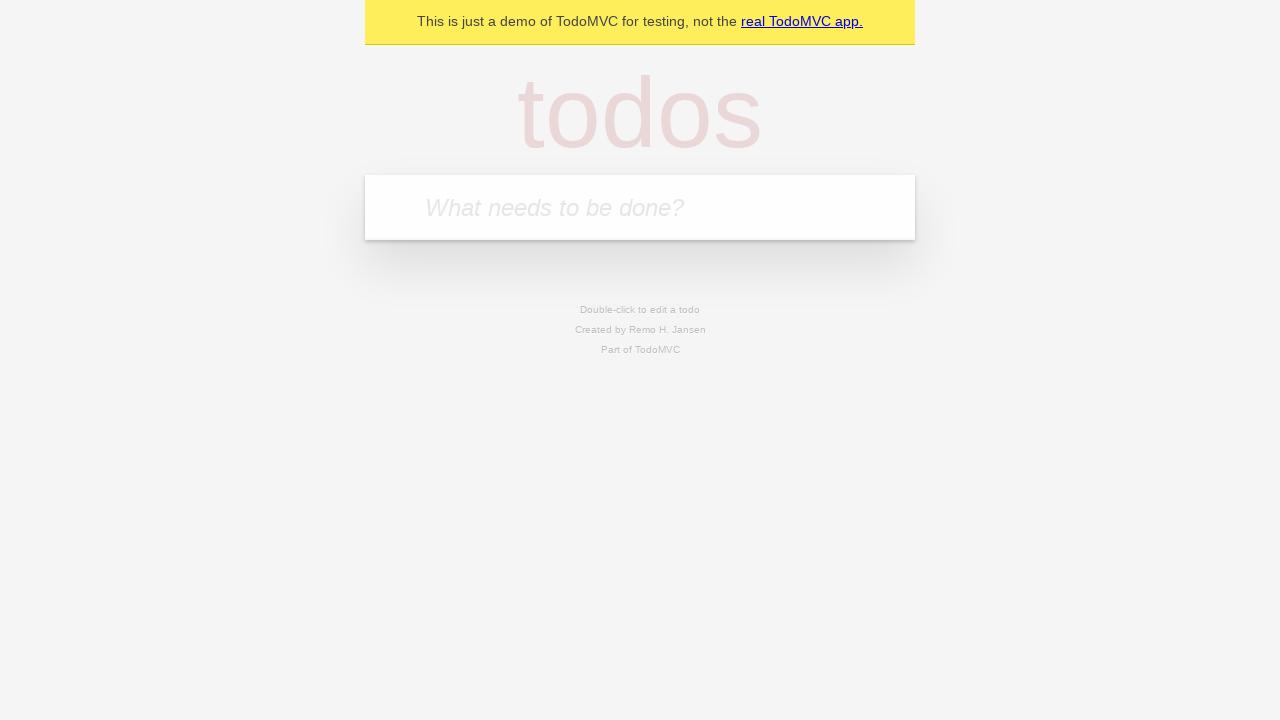

Located the todo input field with placeholder 'What needs to be done?'
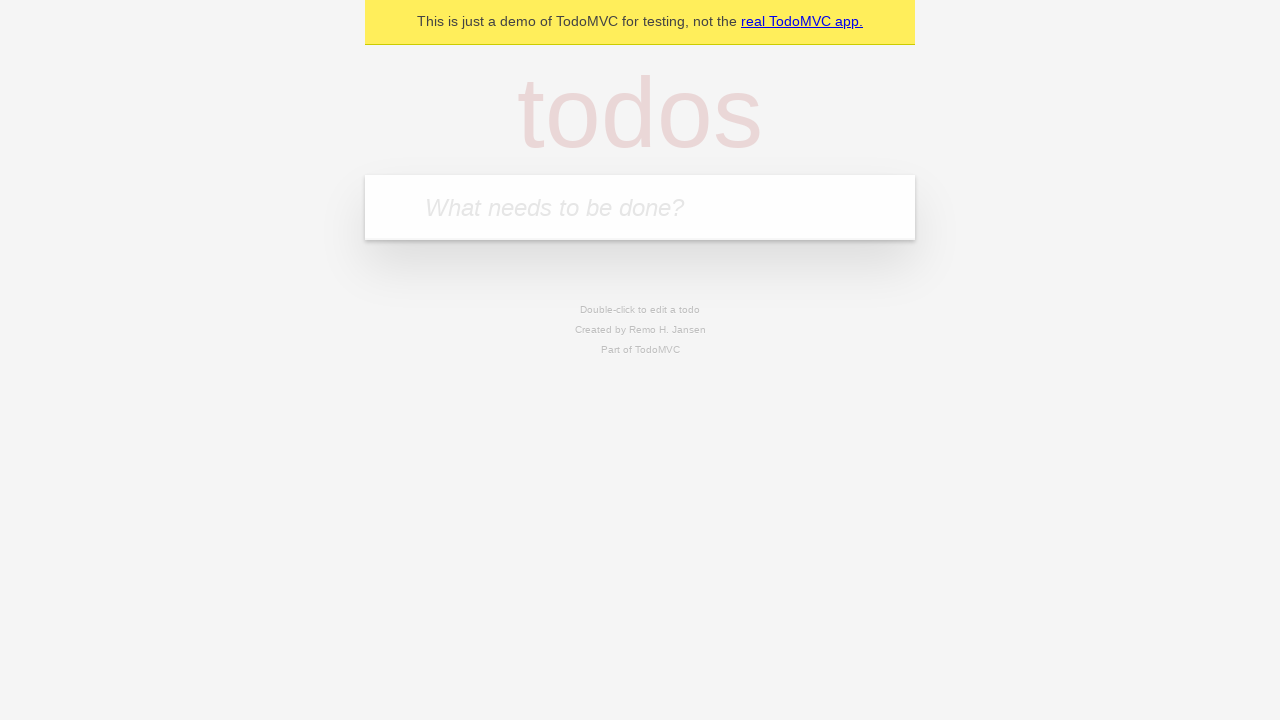

Filled todo input with 'watch monty python' on internal:attr=[placeholder="What needs to be done?"i]
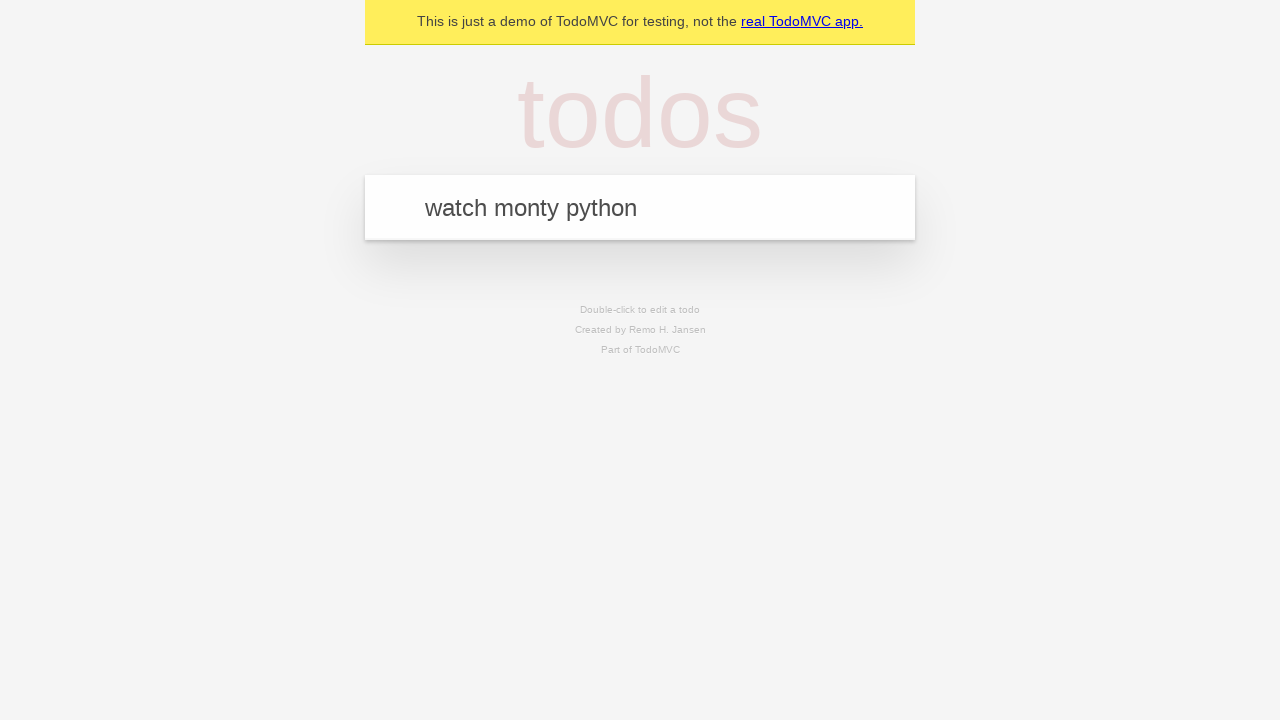

Pressed Enter to add first todo item on internal:attr=[placeholder="What needs to be done?"i]
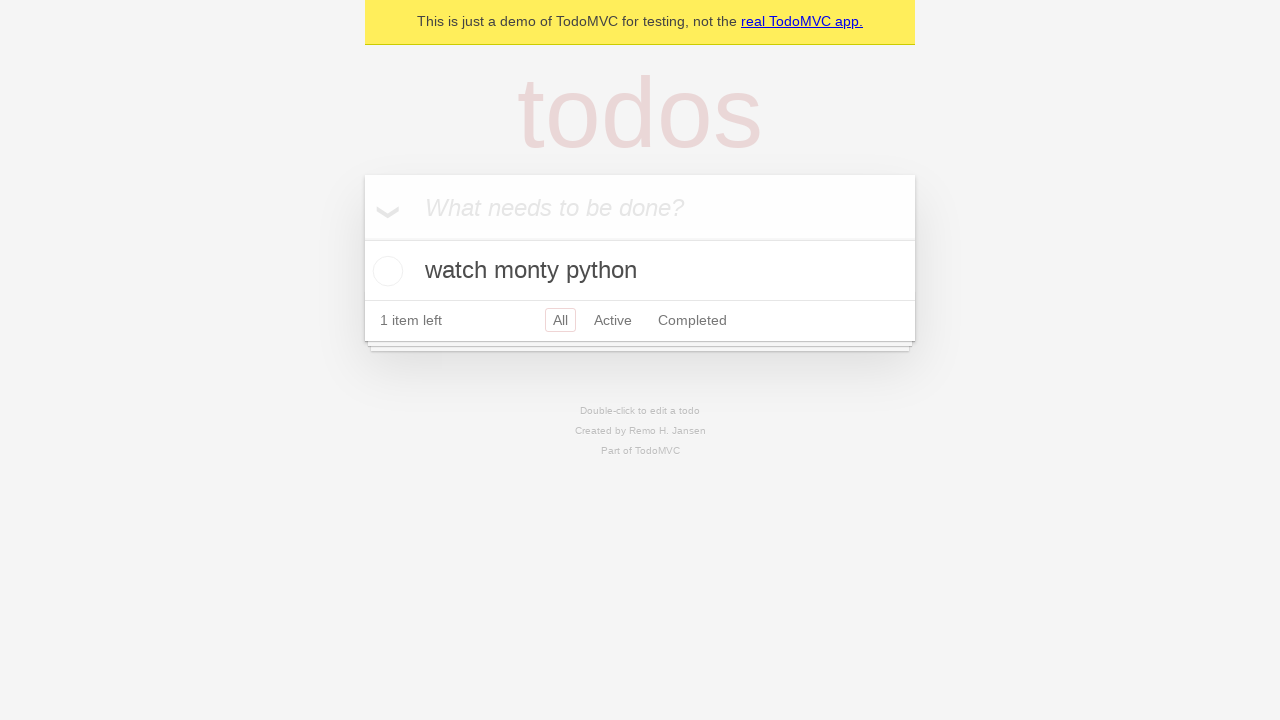

Verified first todo item appeared in the list
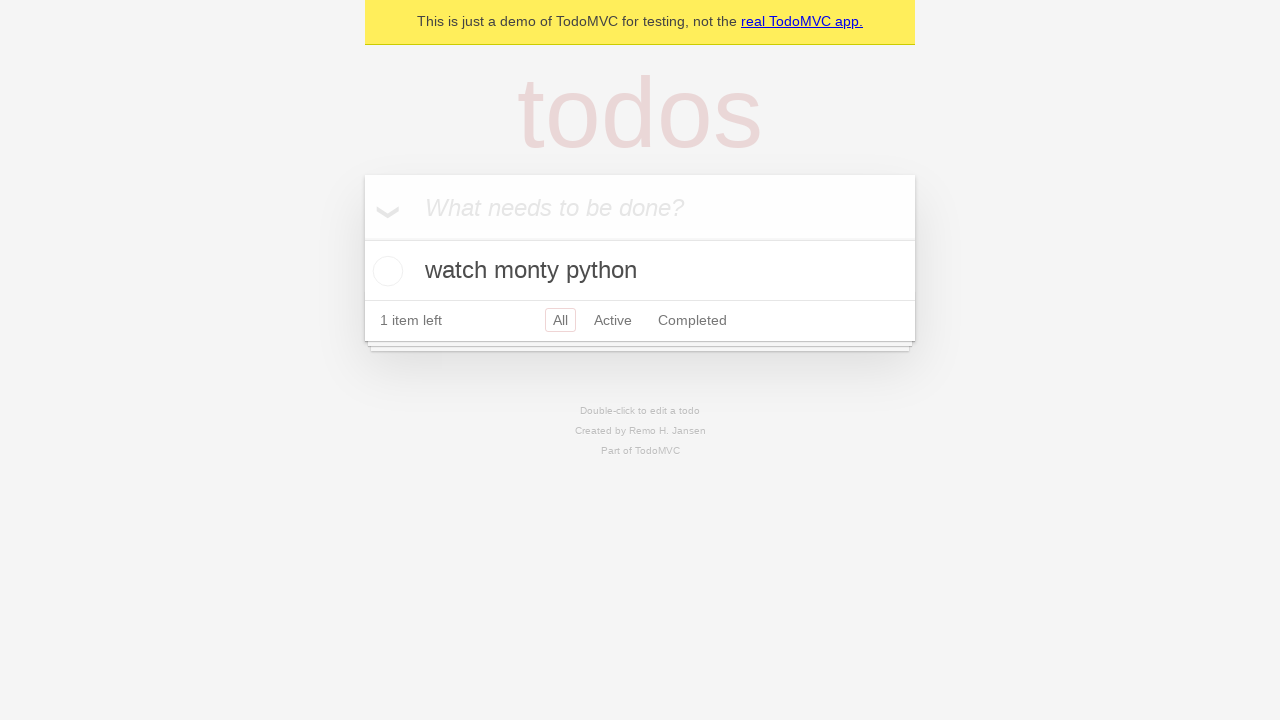

Filled todo input with 'feed the cat' on internal:attr=[placeholder="What needs to be done?"i]
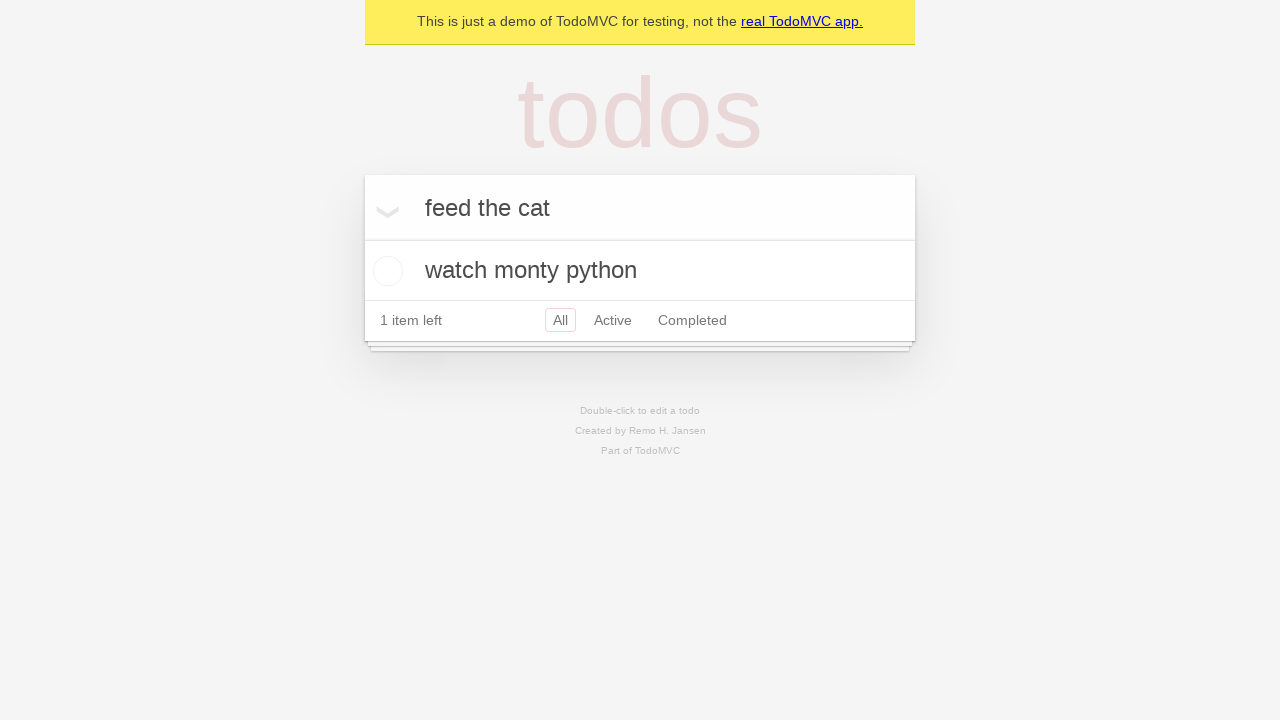

Pressed Enter to add second todo item on internal:attr=[placeholder="What needs to be done?"i]
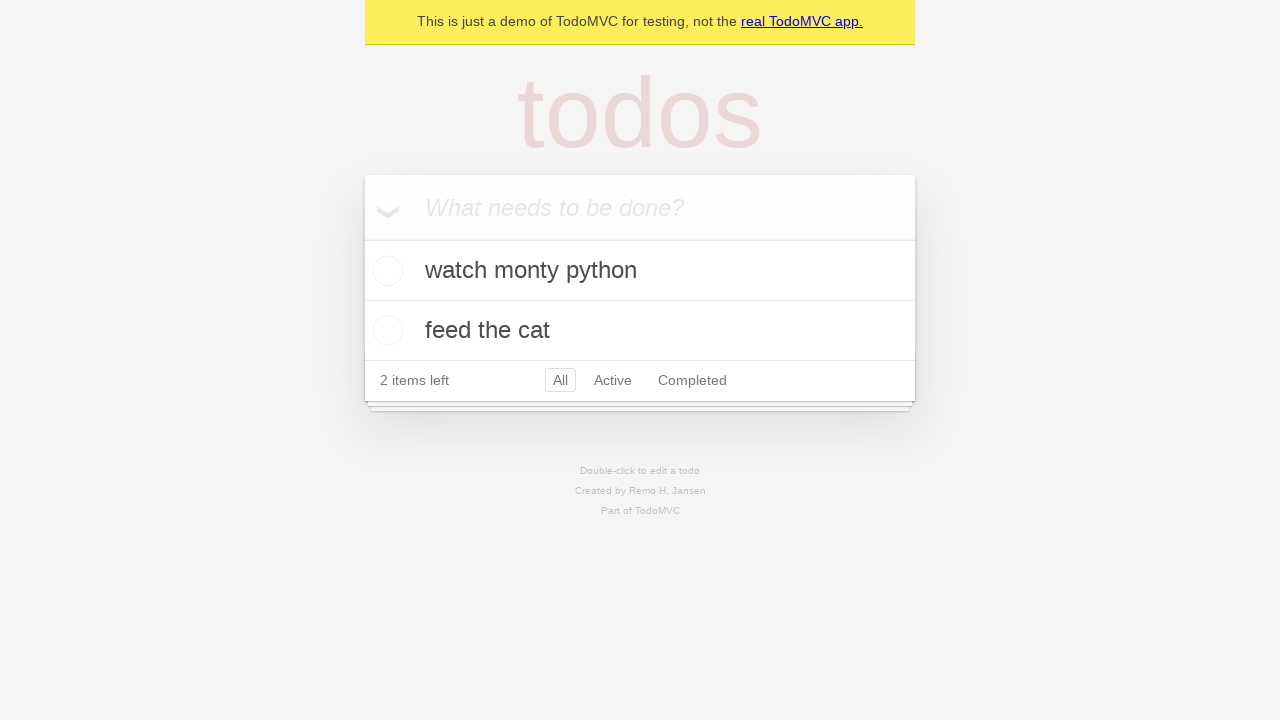

Verified localStorage contains 2 todo items
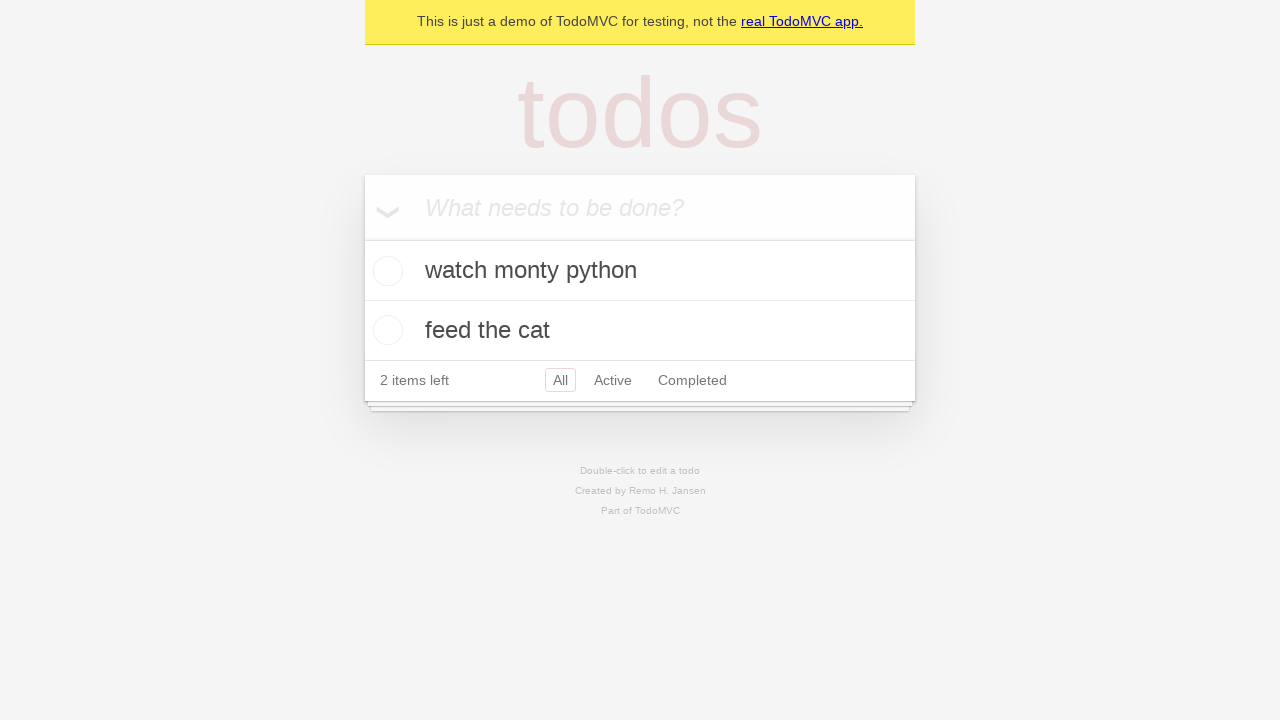

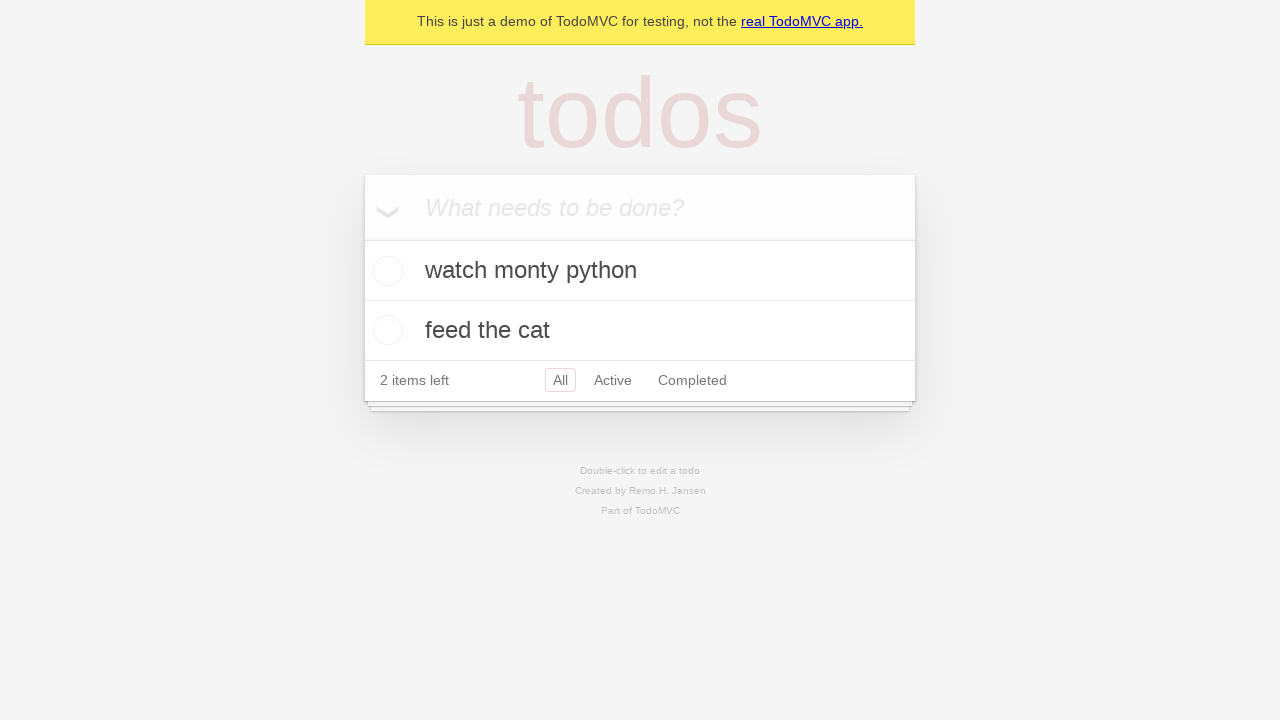